Tests window handling functionality by opening a new tab, switching to it to read text, then closing it and returning to the parent window

Starting URL: https://demoqa.com/browser-windows

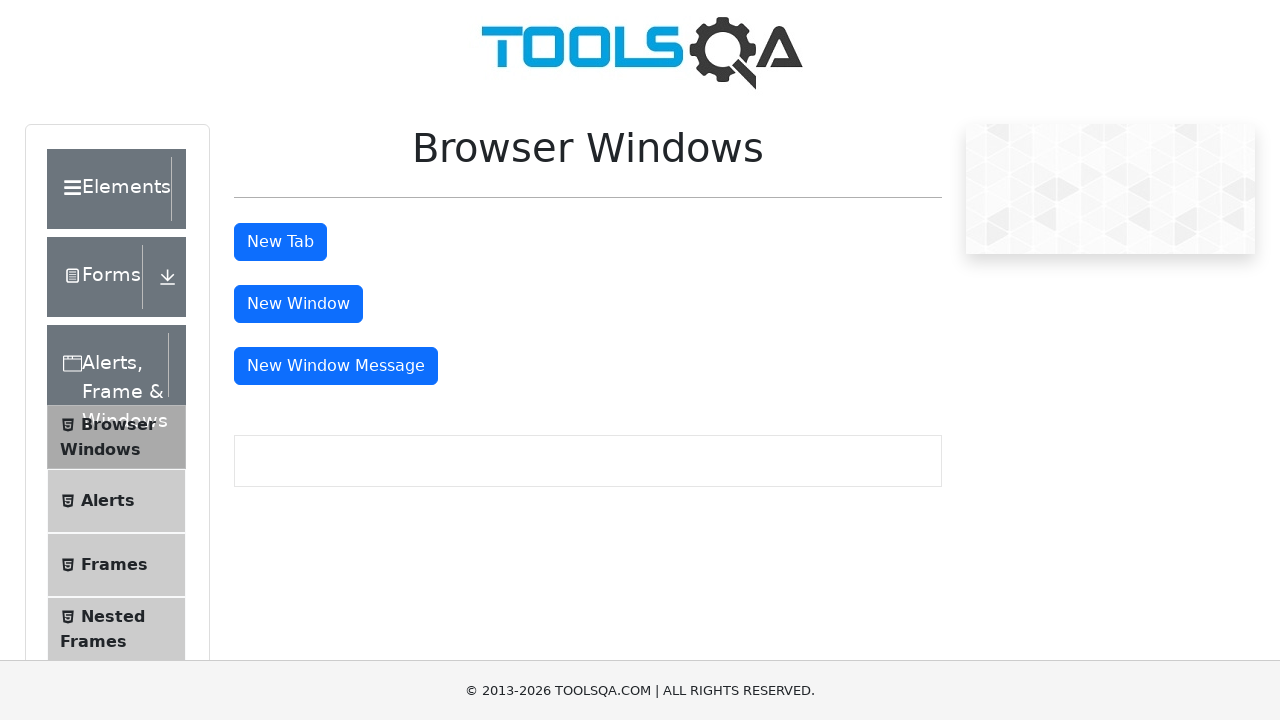

Clicked button to open new tab at (280, 242) on #tabButton
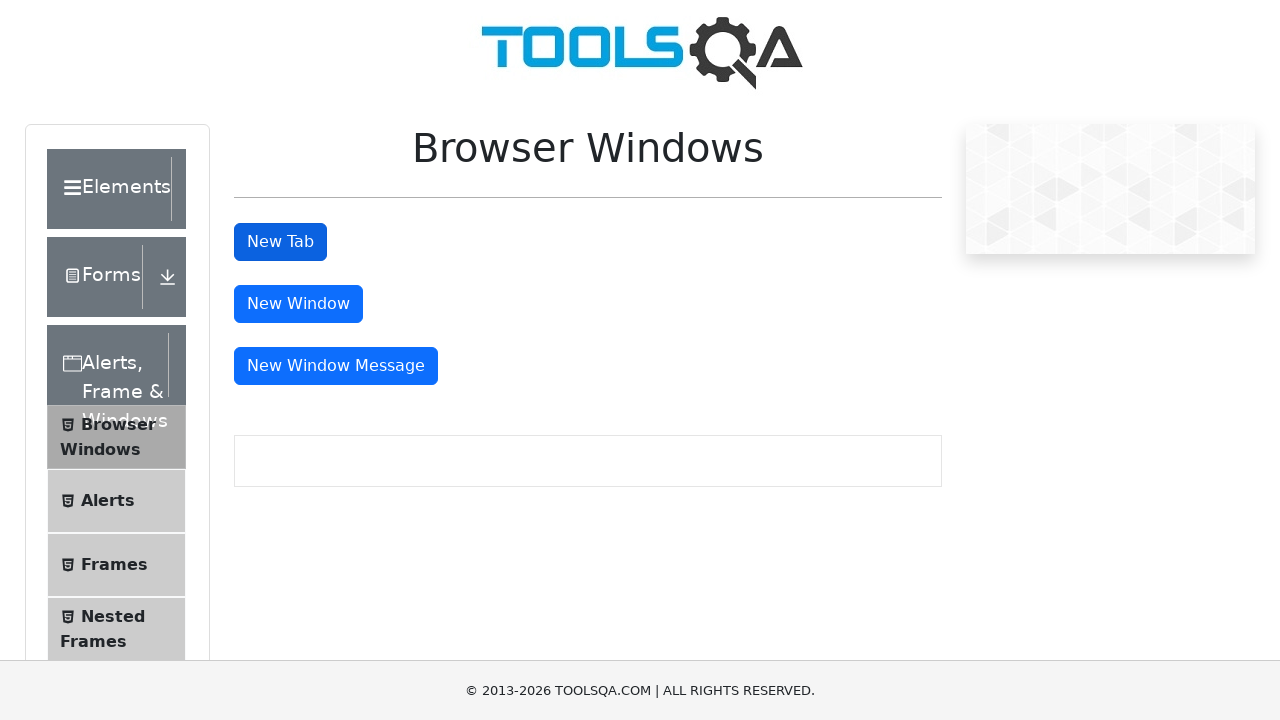

Retrieved all open pages/tabs
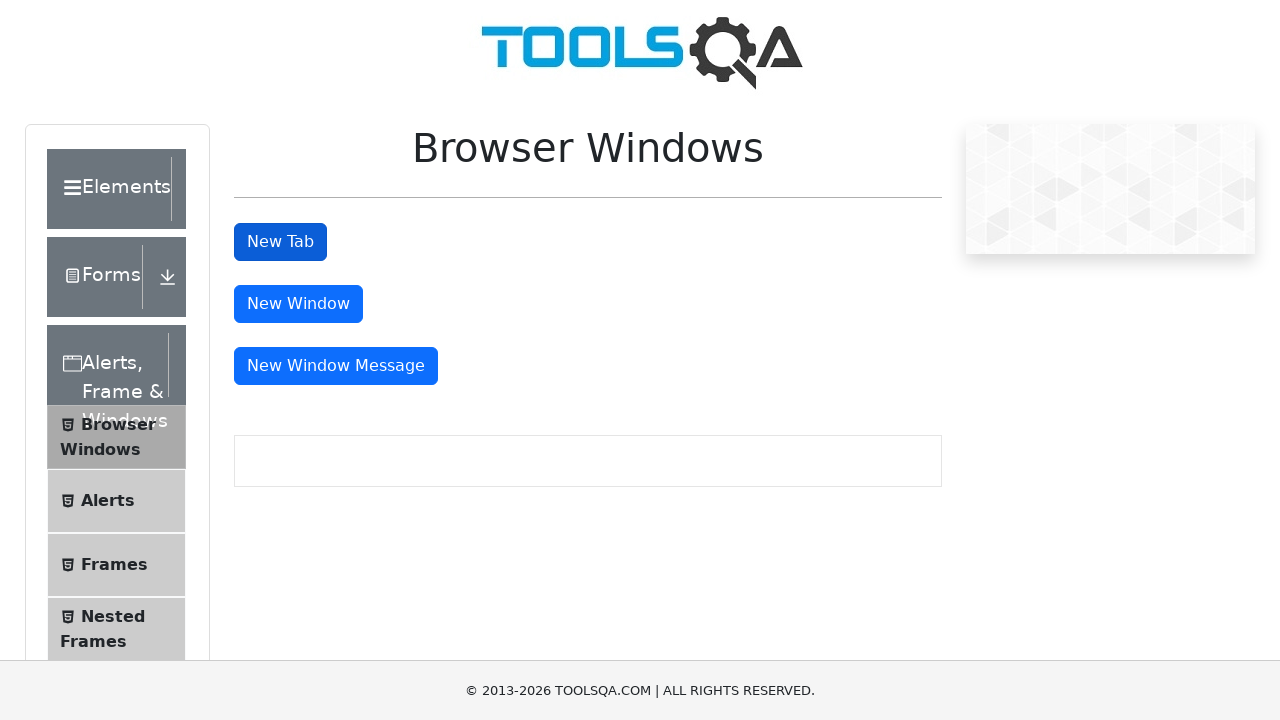

Switched to newly opened tab
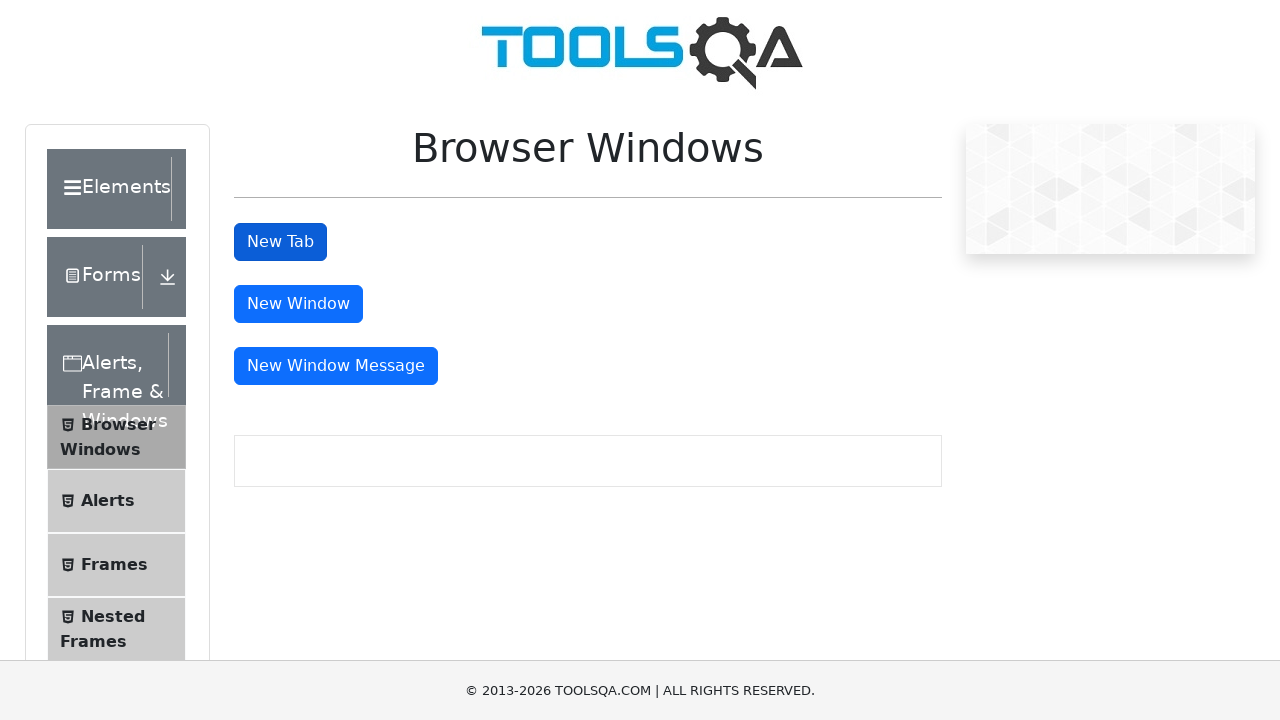

Waited for sample heading to load in new tab
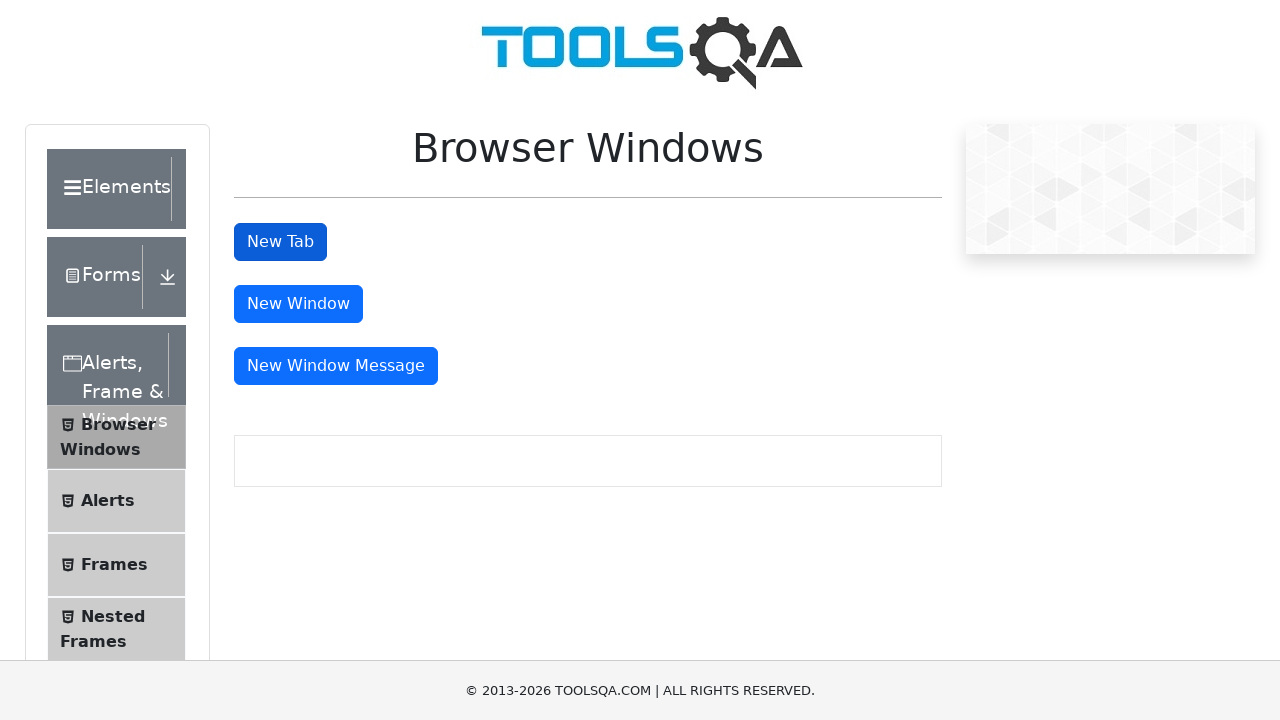

Read text from new tab: 'This is a sample page'
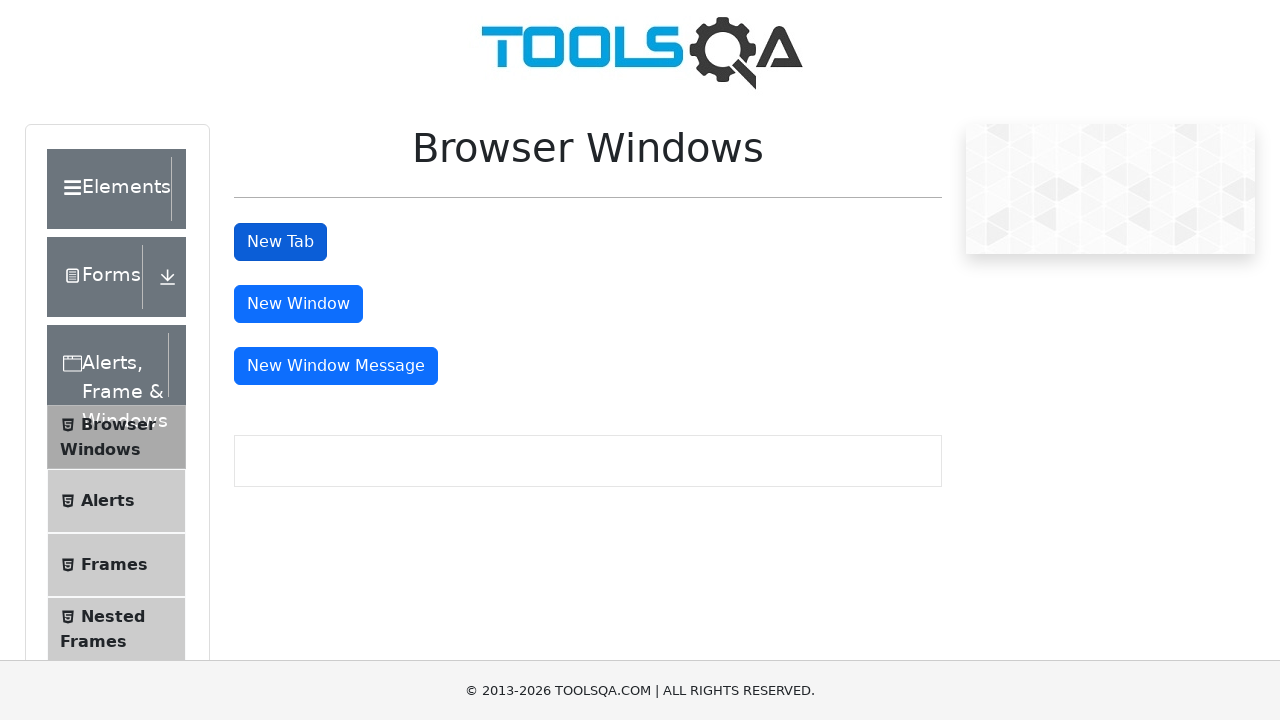

Closed the new tab
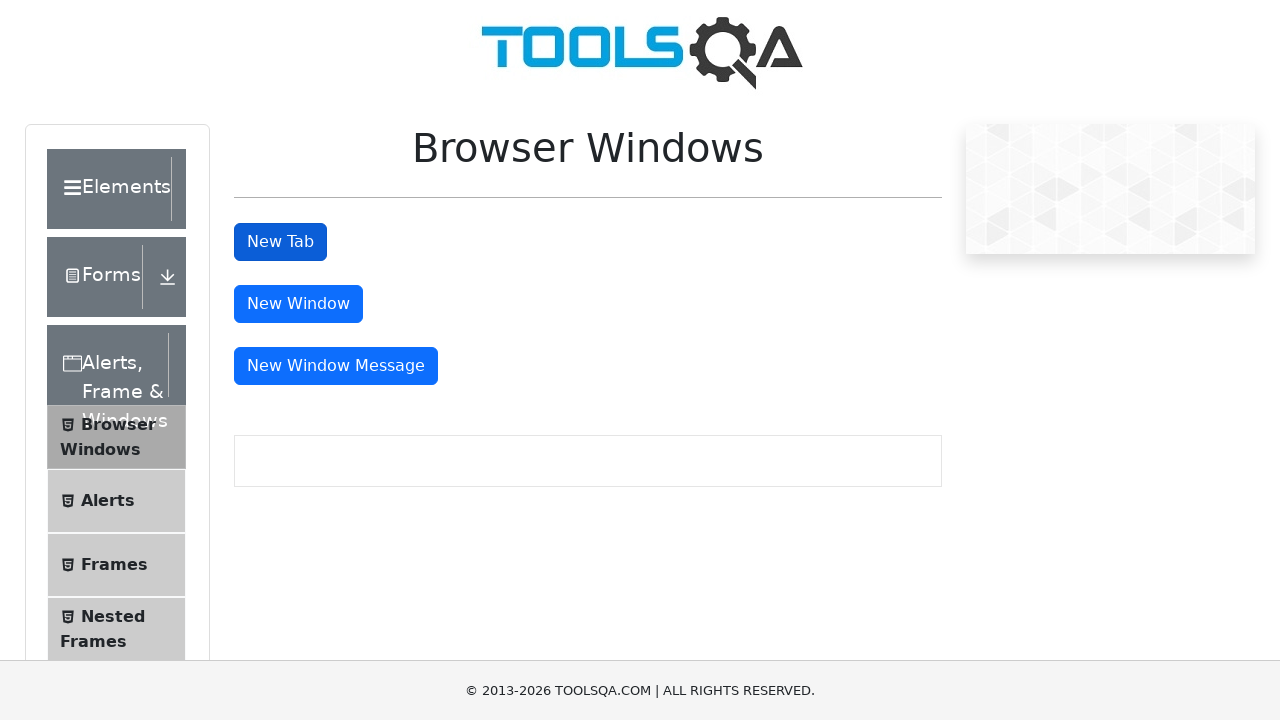

Focus returned to original parent window
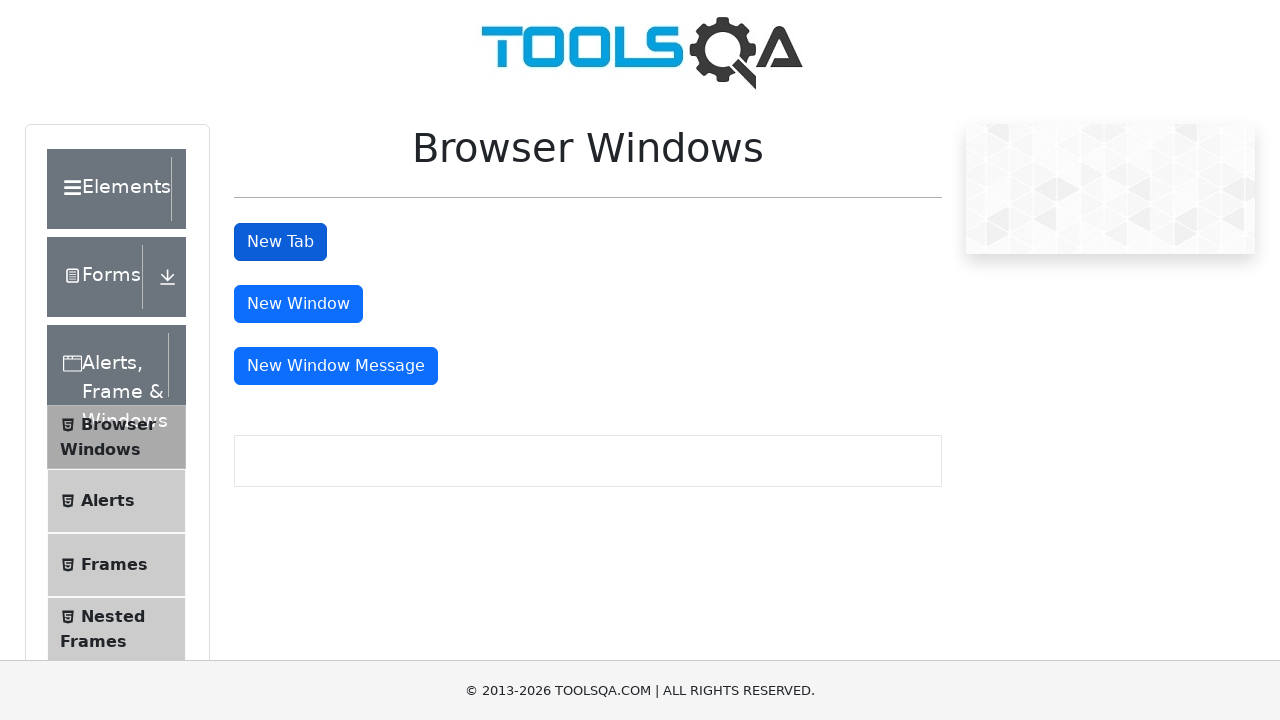

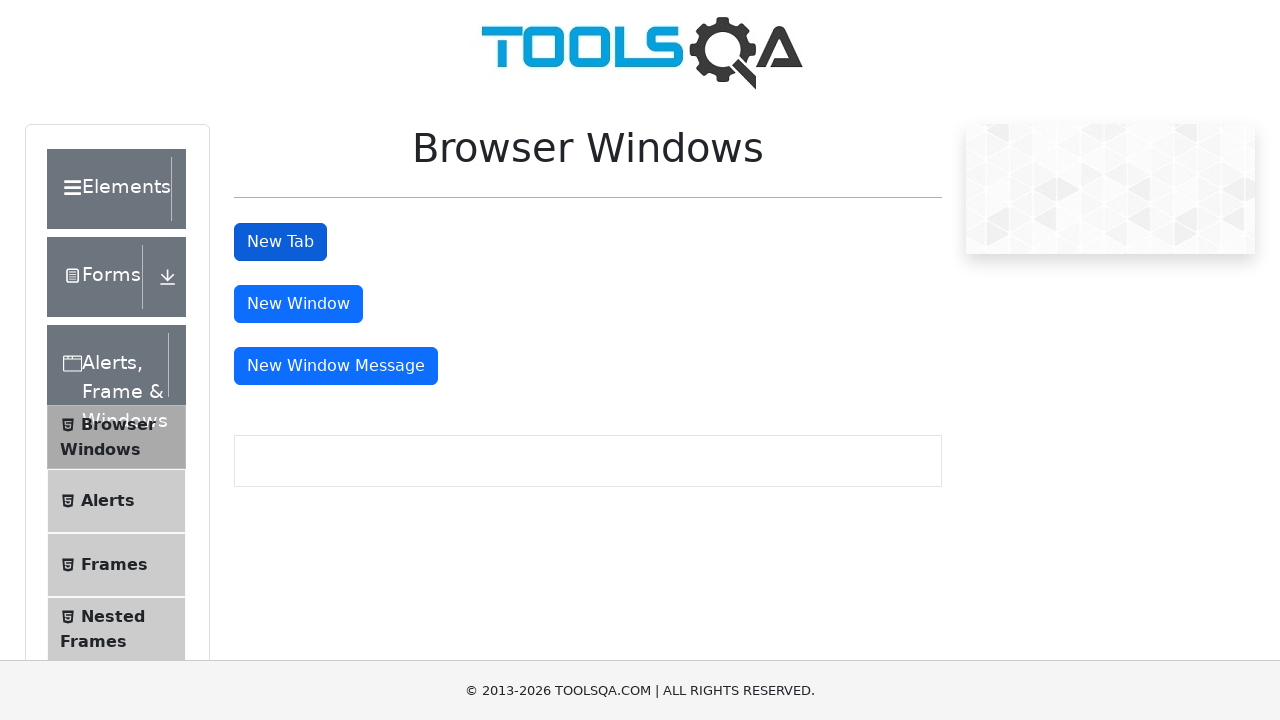